Tests alert handling functionality by triggering a confirm dialog, reading its text, and accepting it

Starting URL: https://leafground.com/alert.xhtml

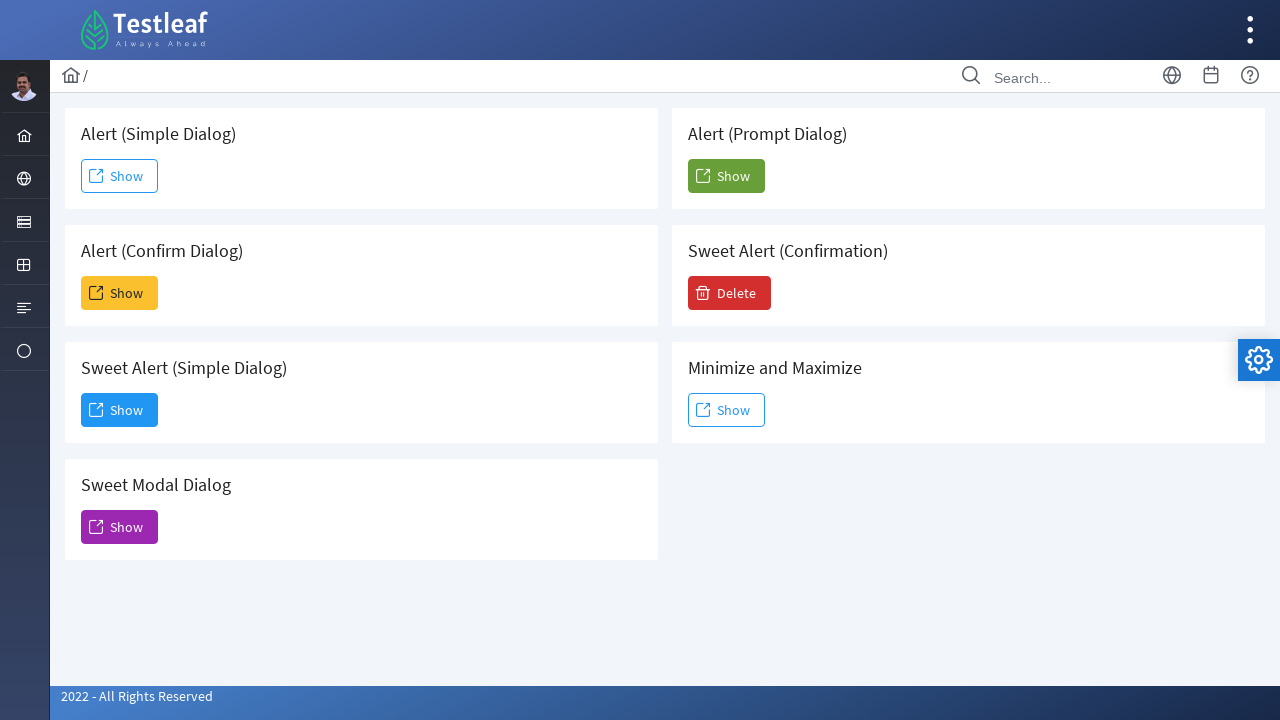

Clicked Show button to trigger confirm dialog at (120, 293) on (//span[text()='Show'])[2]
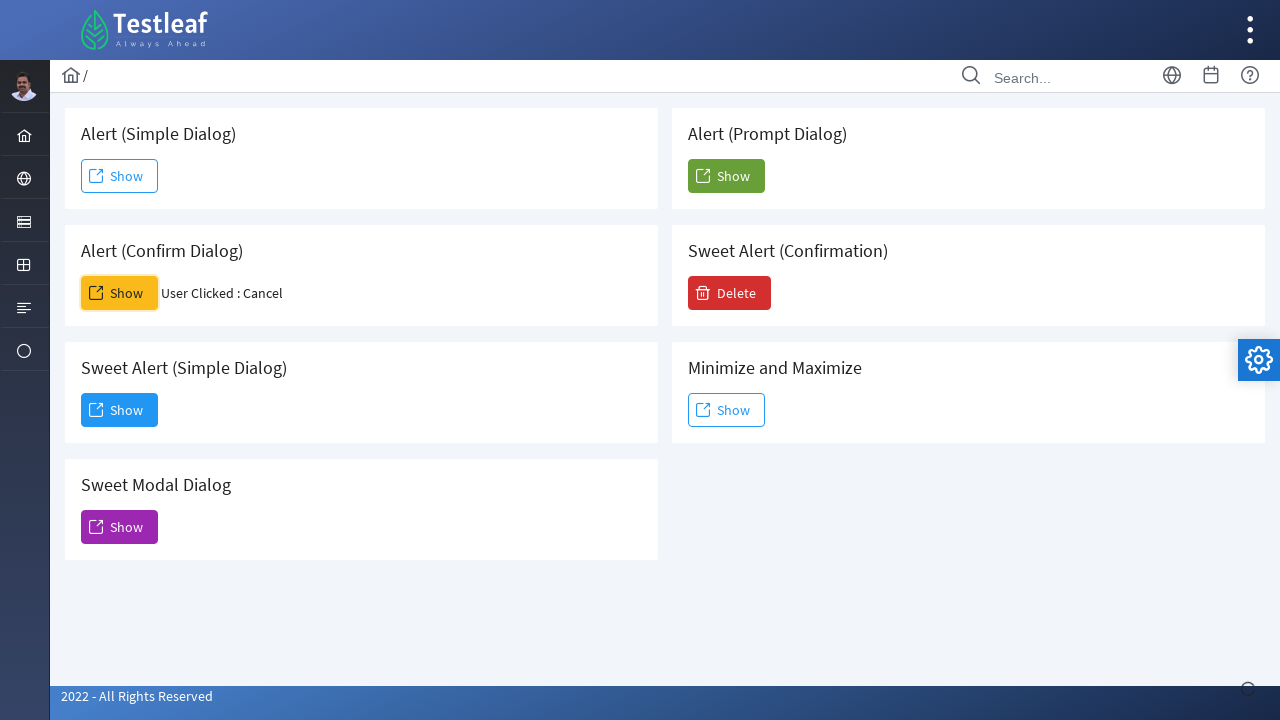

Set up dialog handler to accept confirm dialog
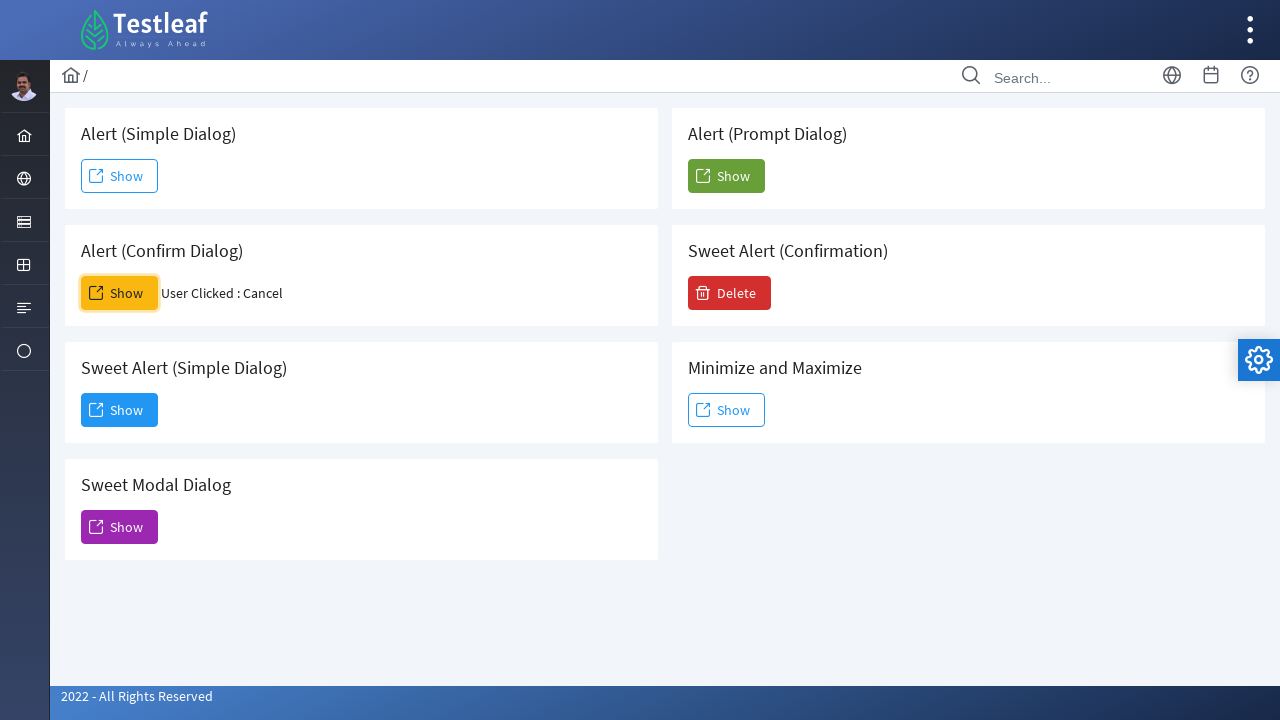

Waited for dialog to be processed
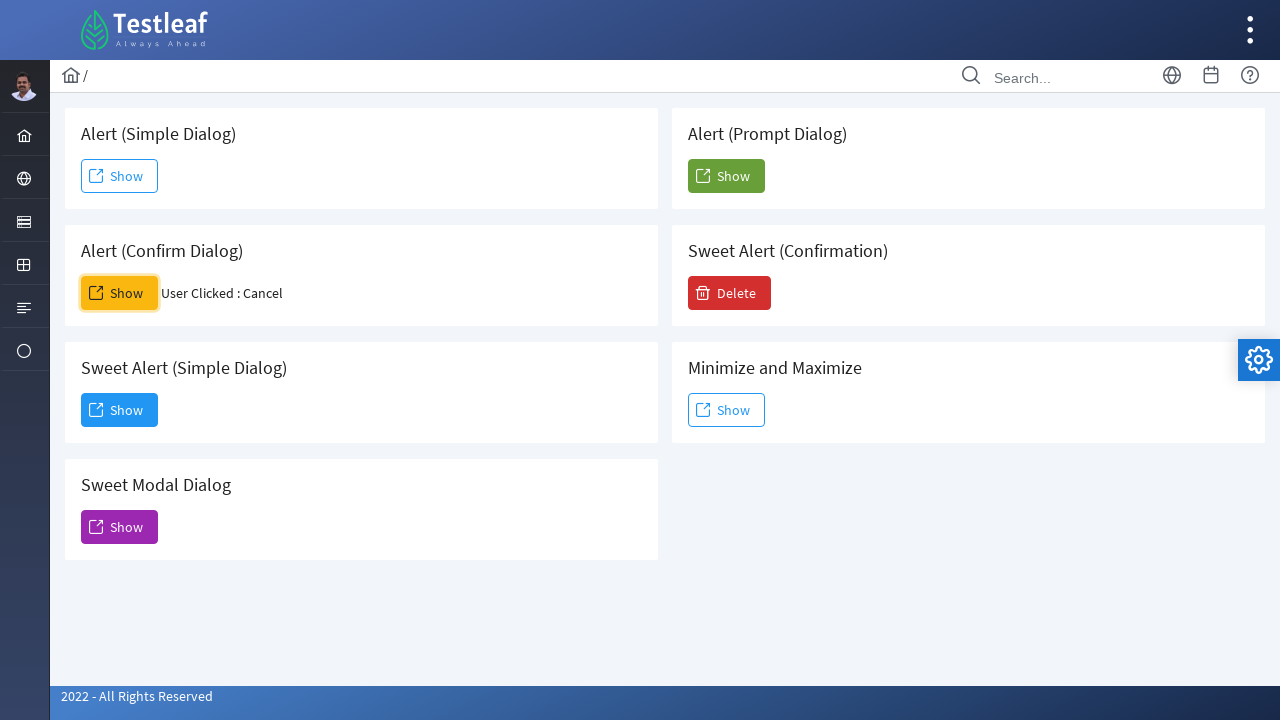

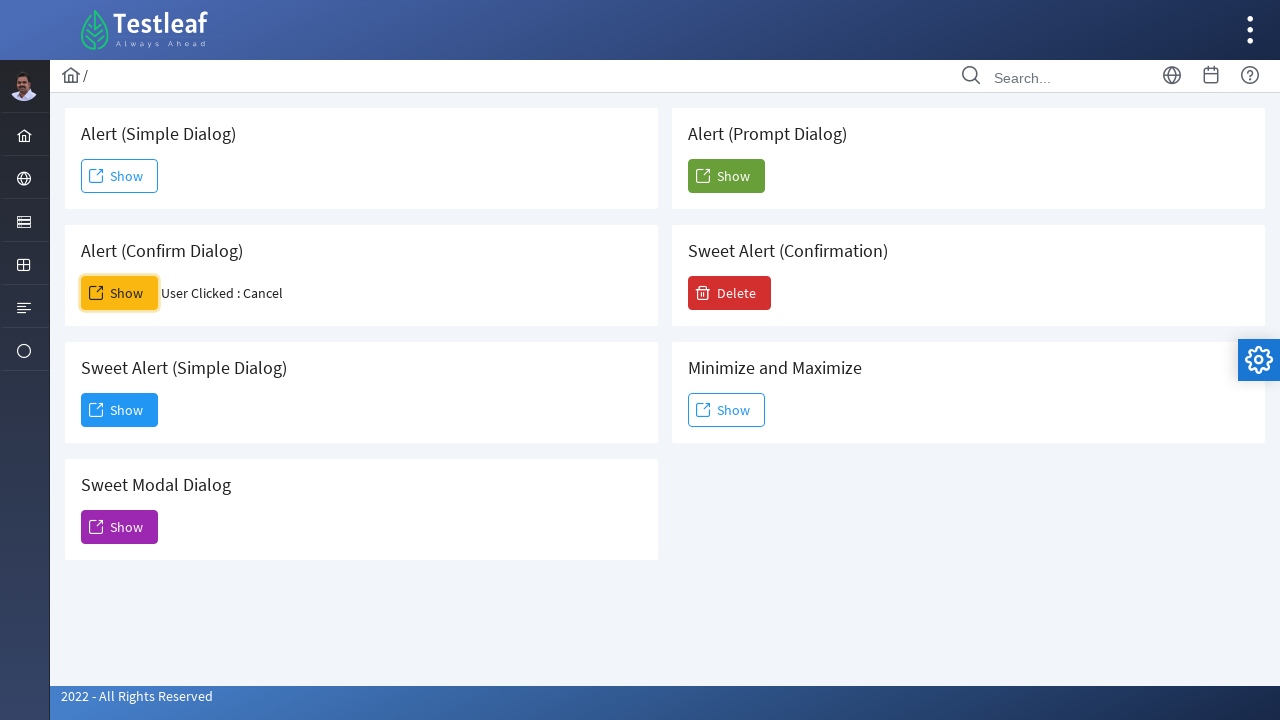